Clicks a button that appears dynamically and verifies the alert message

Starting URL: https://igorsmasc.github.io/praticando_waits/

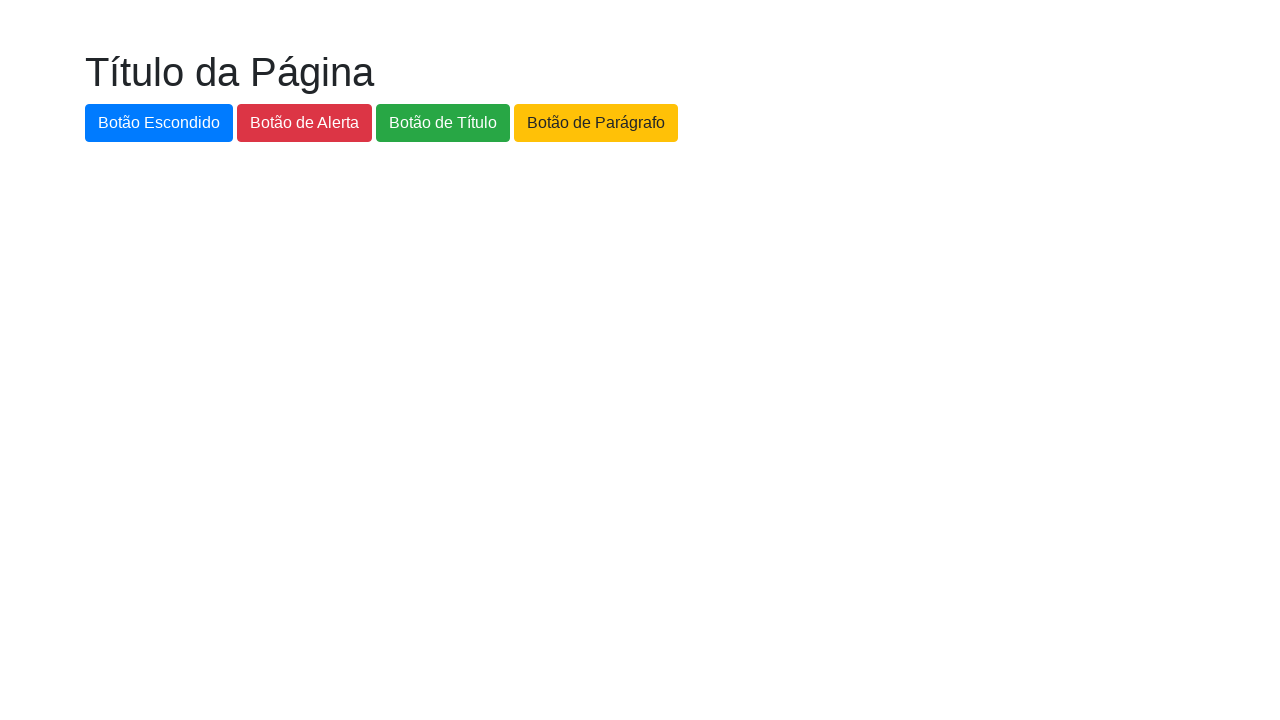

Clicked the 'Novo' button at (736, 123) on #botao-novo
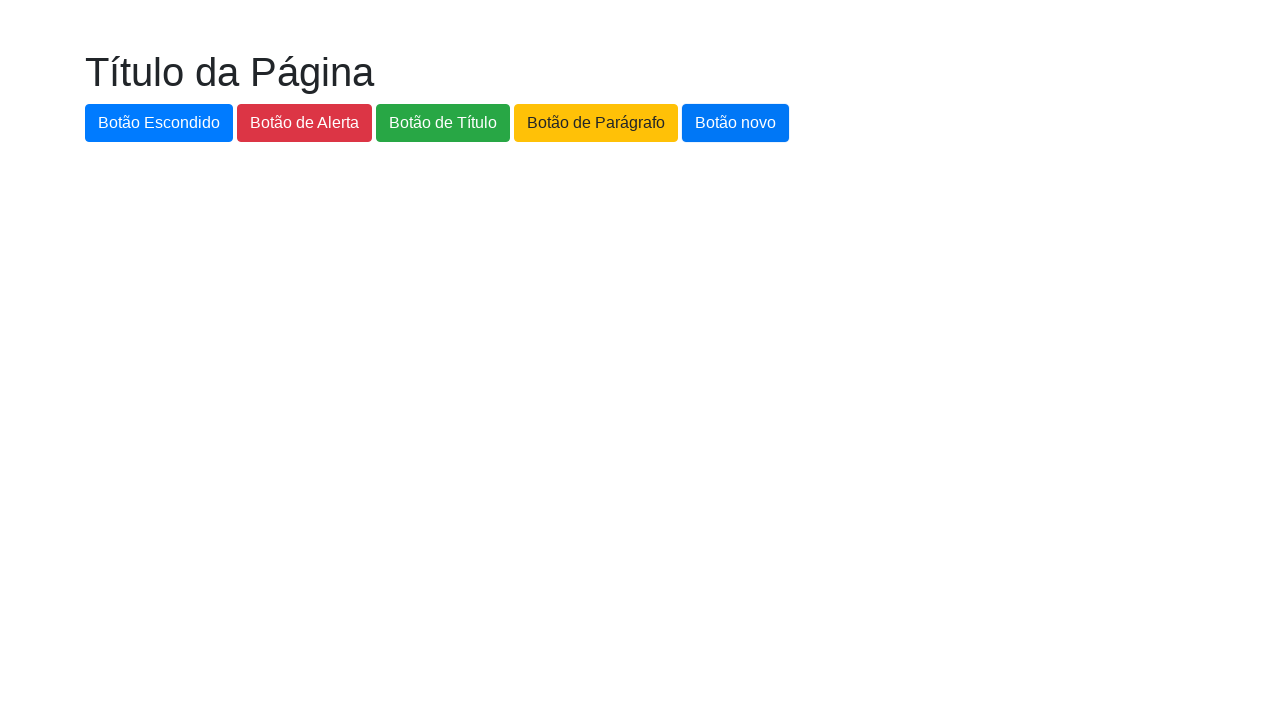

Set up dialog handler to accept alerts
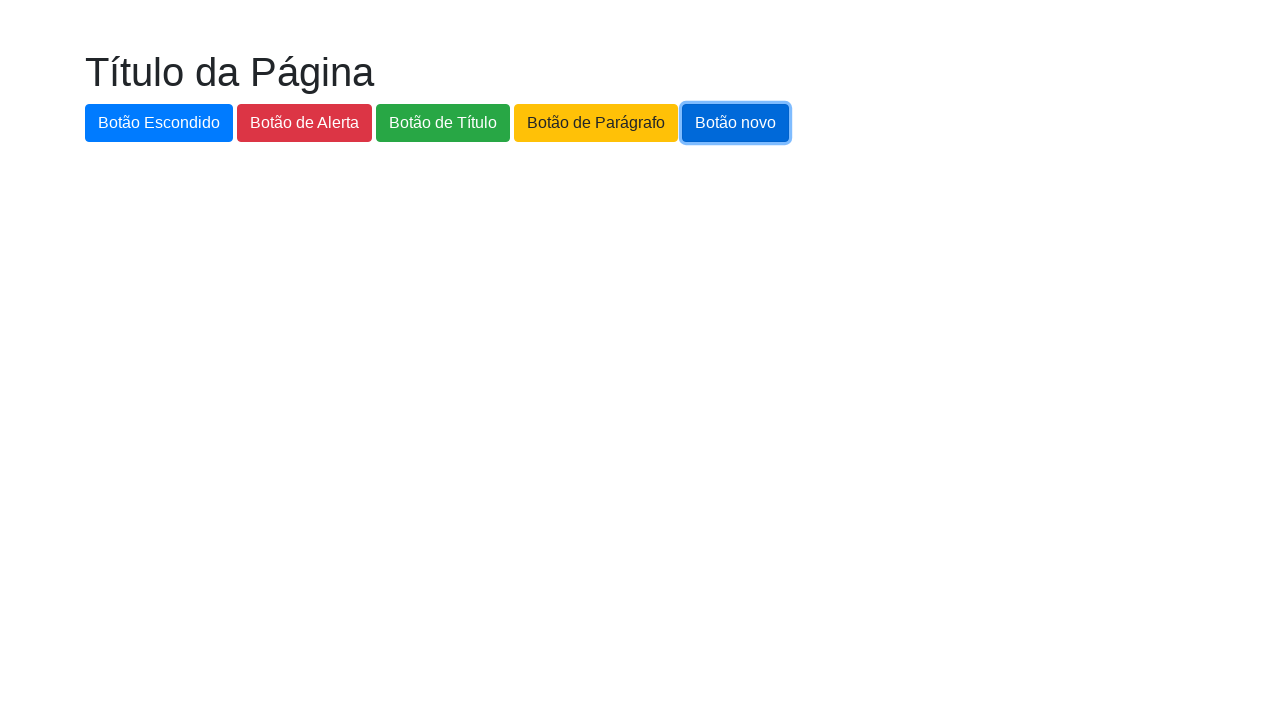

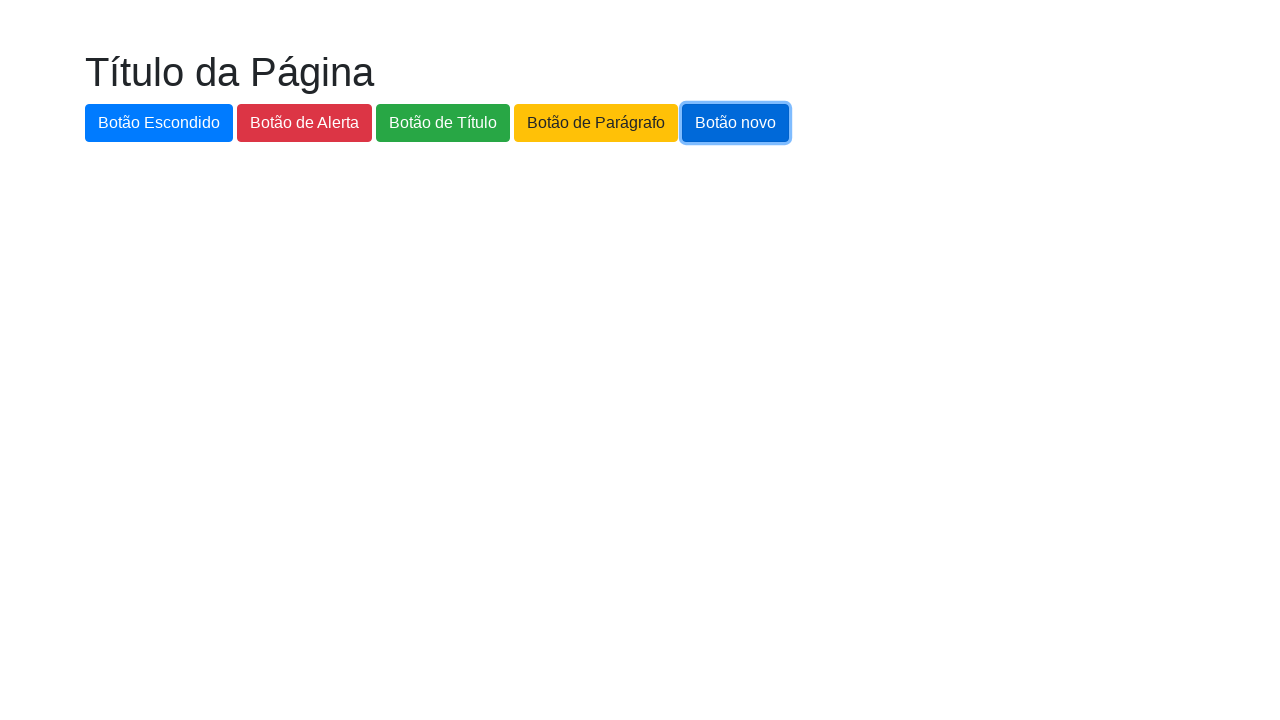